Tests iframe switching and JavaScript confirm dialog handling by clicking a button inside an iframe and dismissing the resulting confirm dialog

Starting URL: https://www.w3schools.com/js/tryit.asp?filename=tryjs_confirm

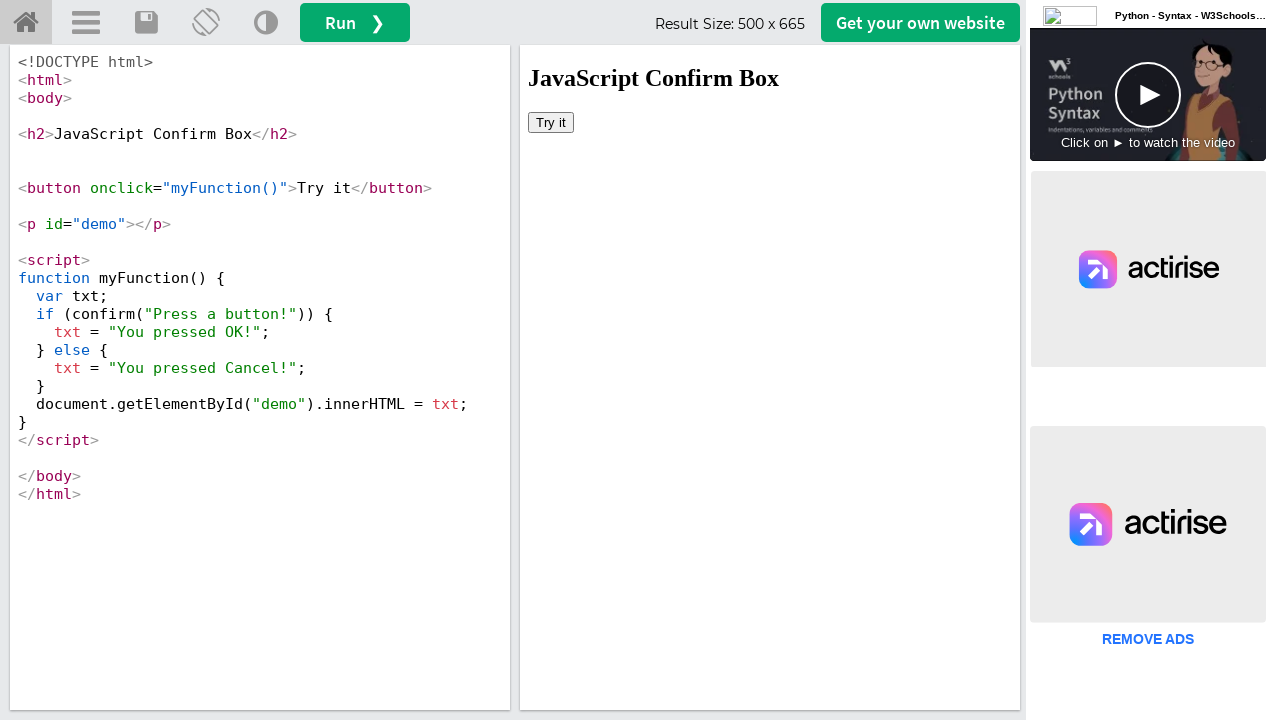

Located iframe element with id 'iframeResult'
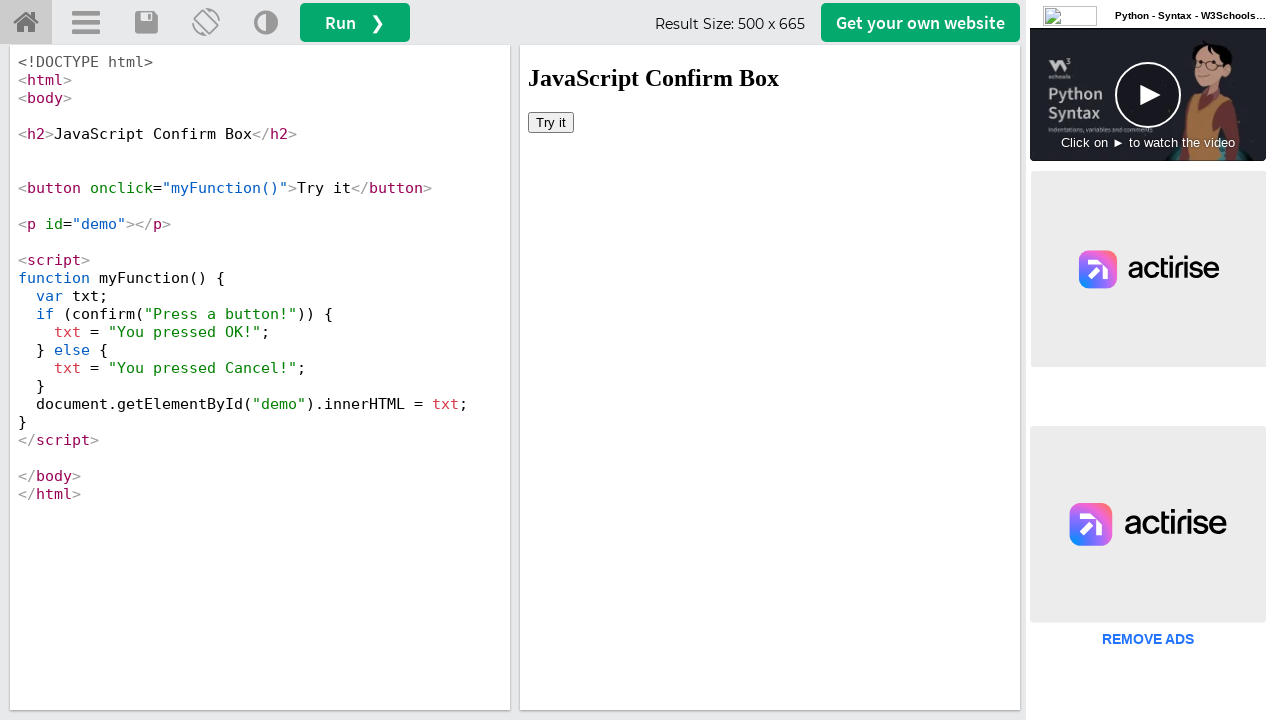

Set up dialog handler to dismiss confirm dialogs
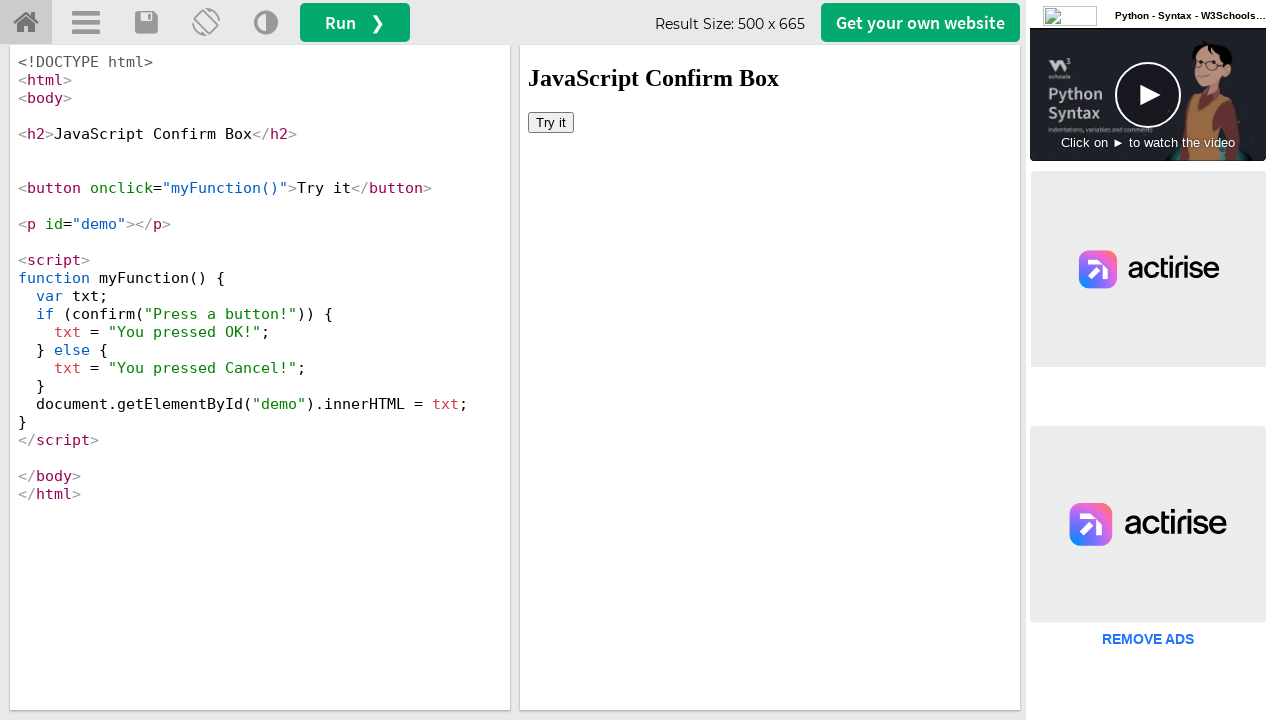

Clicked button inside iframe to trigger confirm dialog at (551, 122) on #iframeResult >> internal:control=enter-frame >> xpath=/html/body/button
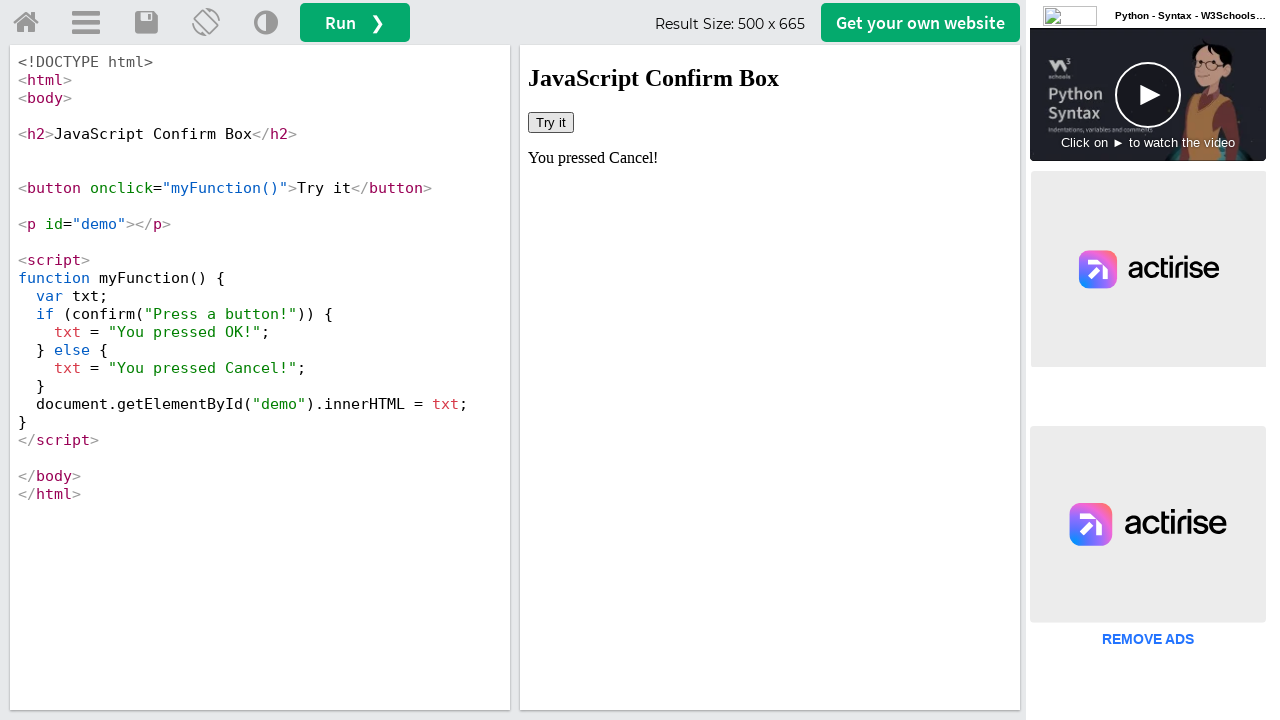

Confirmed dialog was dismissed and demo element appeared
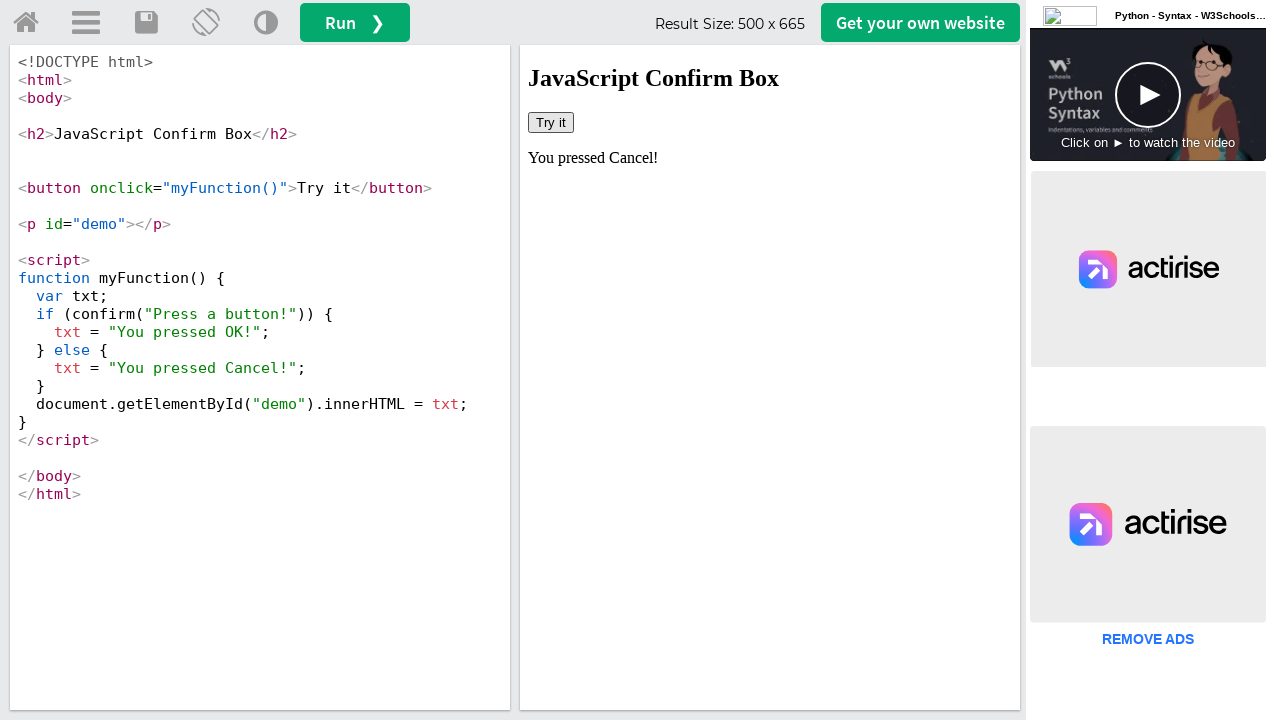

Retrieved demo text: 'You pressed Cancel!'
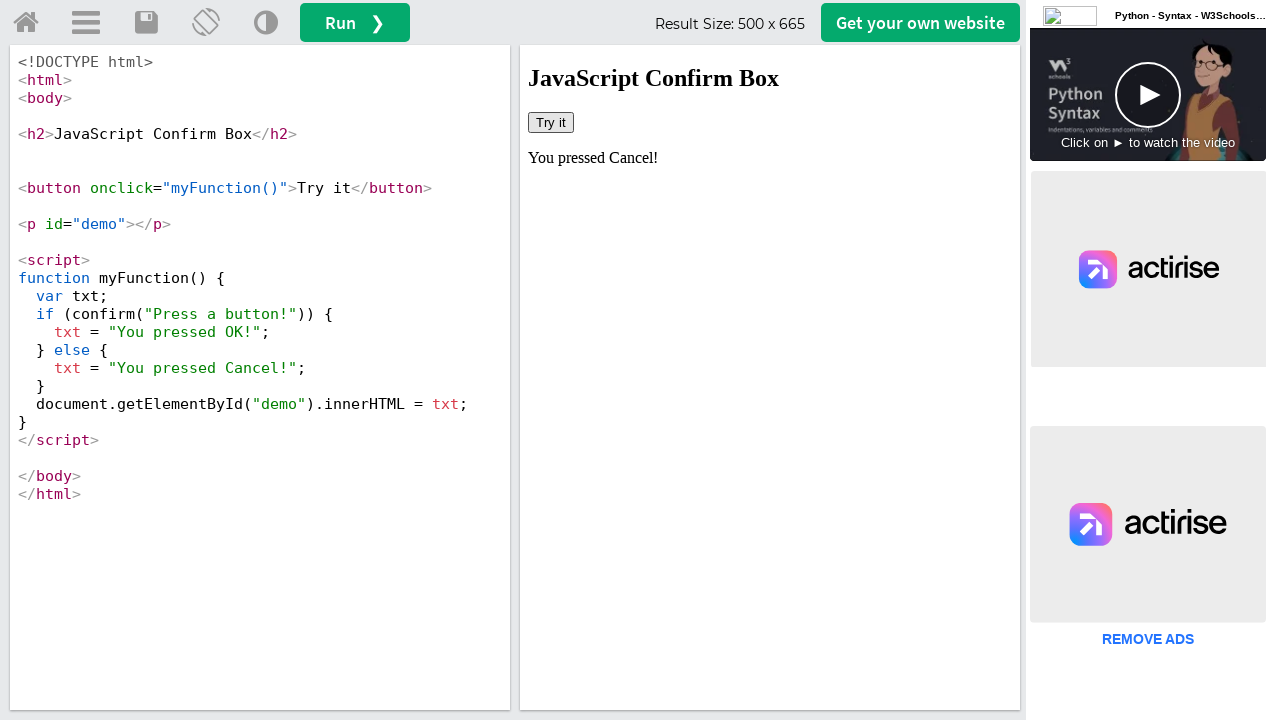

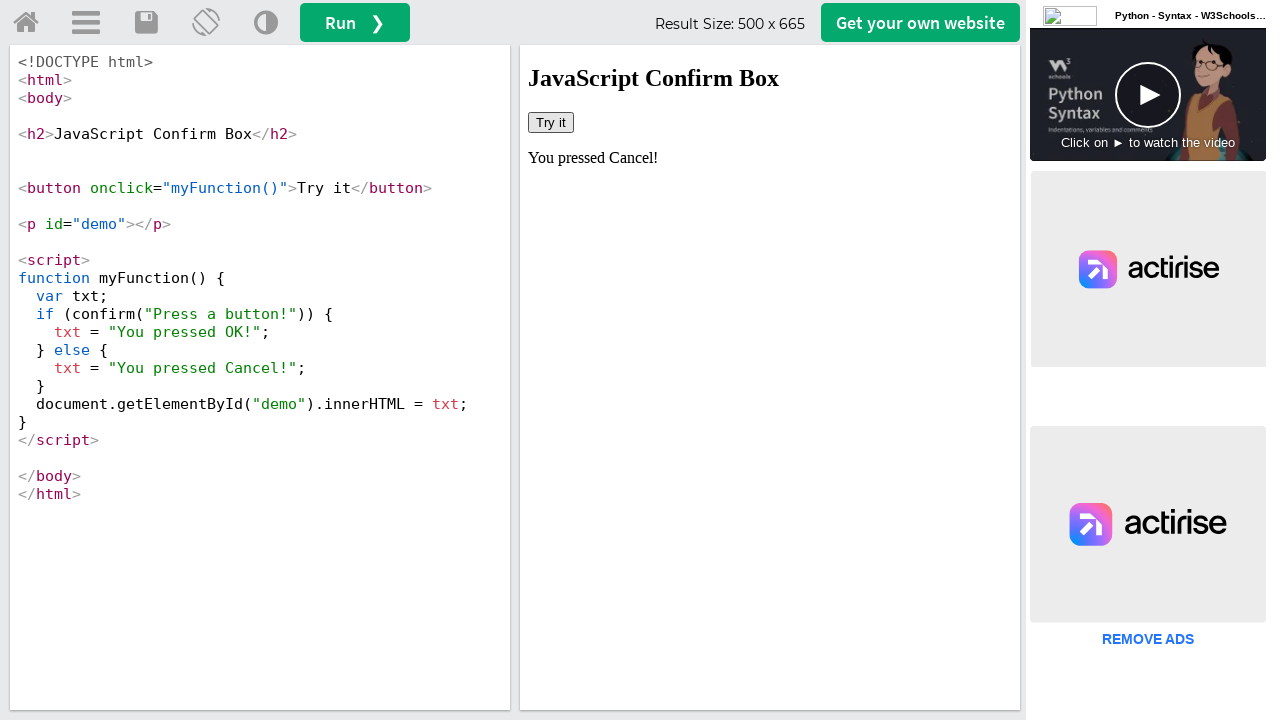